Tests invalid search functionality on LambdaTest e-commerce playground by entering a nonsensical search term and submitting the search form to verify handling of no results.

Starting URL: https://ecommerce-playground.lambdatest.io/

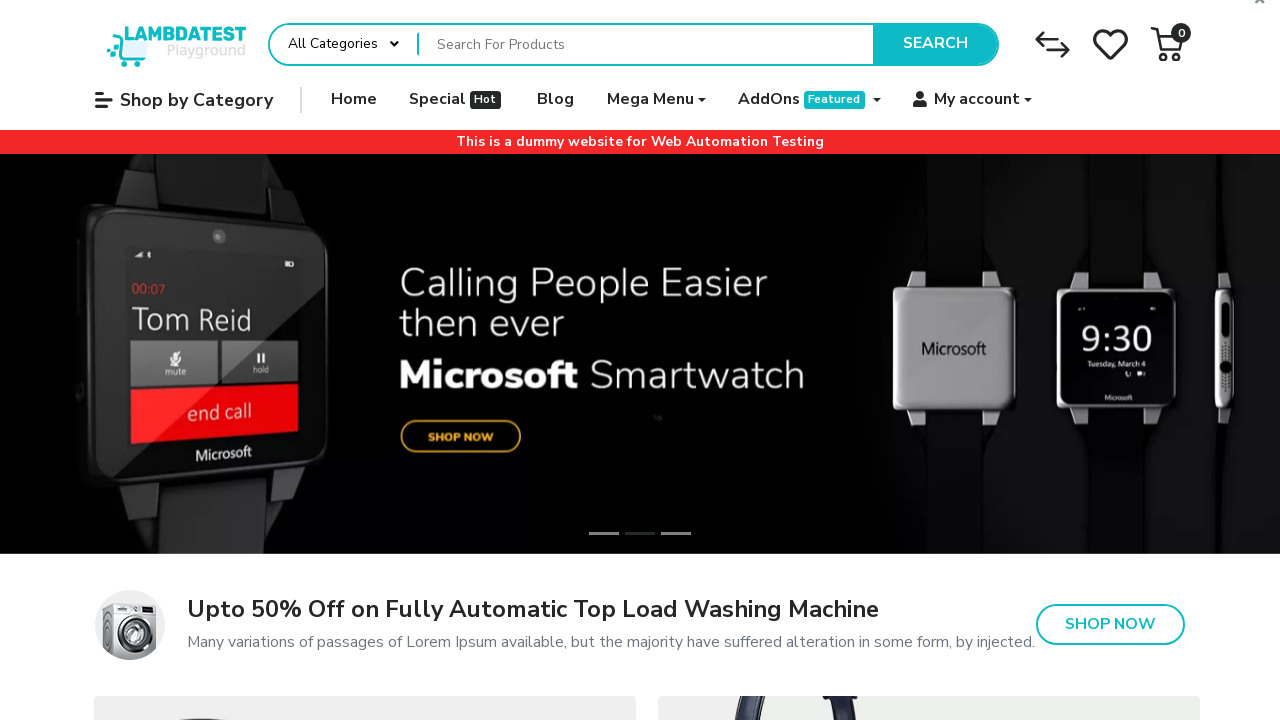

Filled search field with invalid search term 'xyz1234vr' on input[name='search']
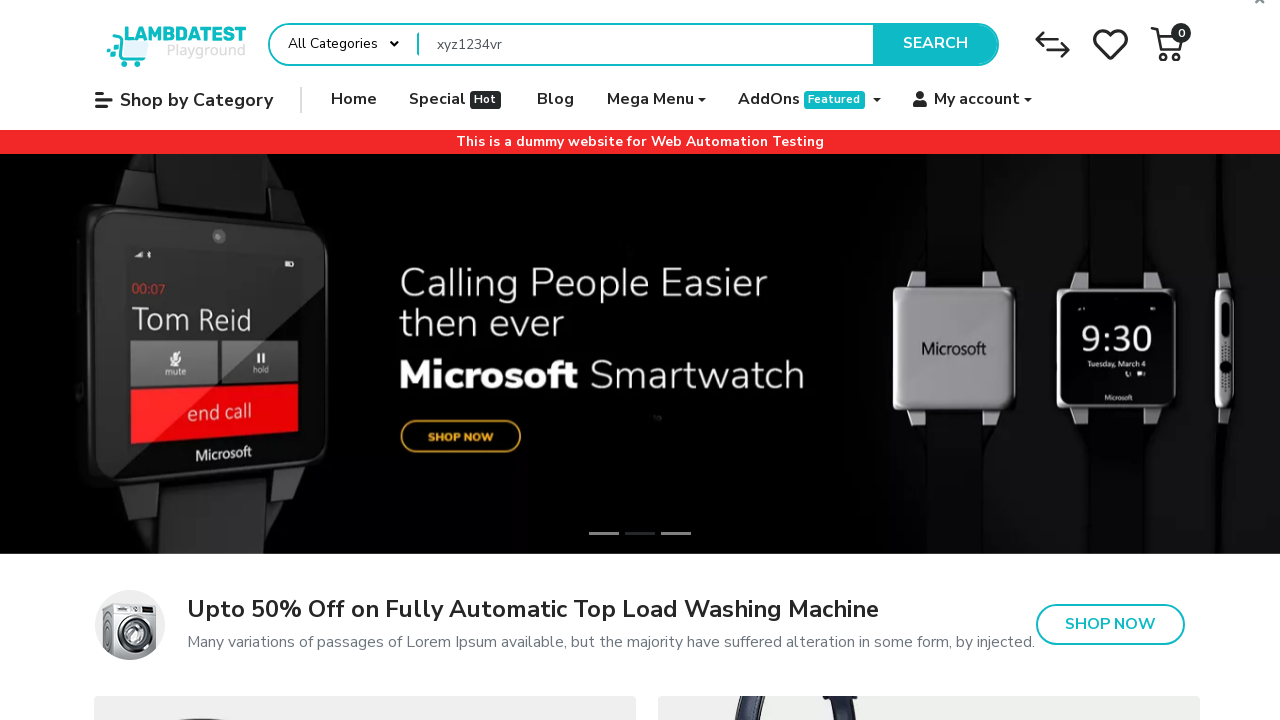

Clicked search submit button at (935, 44) on button.type-text
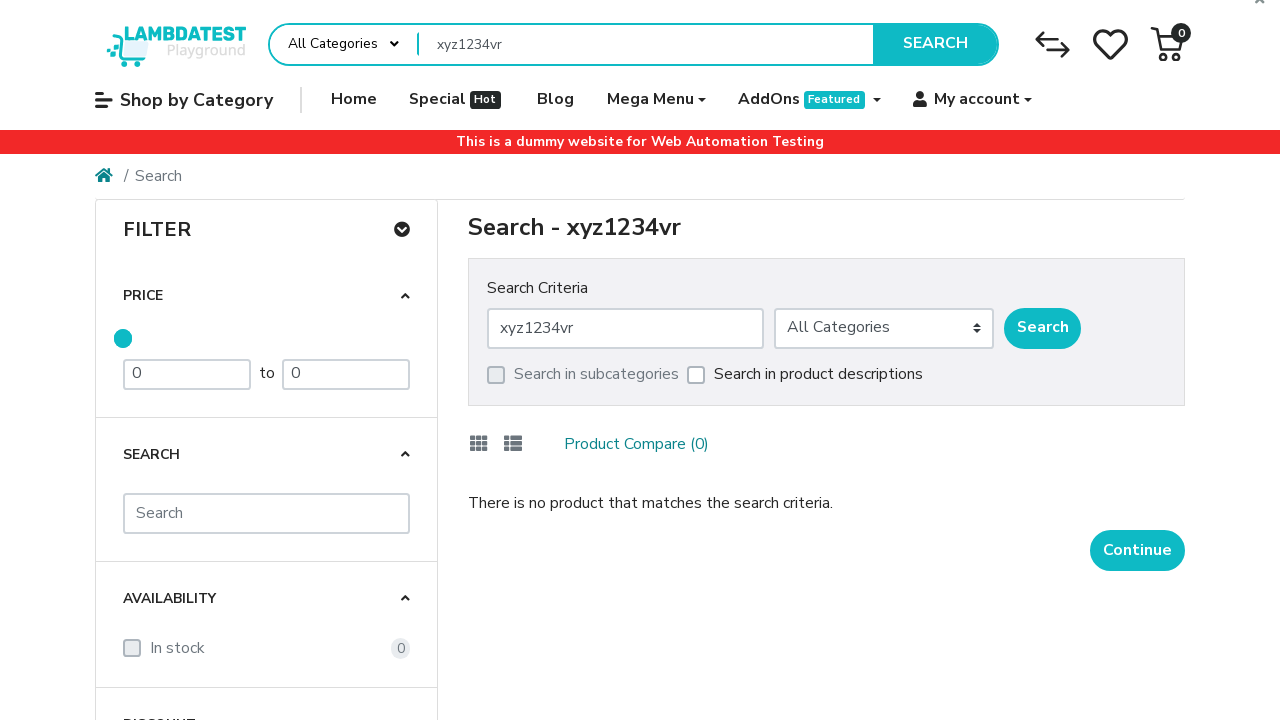

Search results page loaded and no results displayed for invalid search term
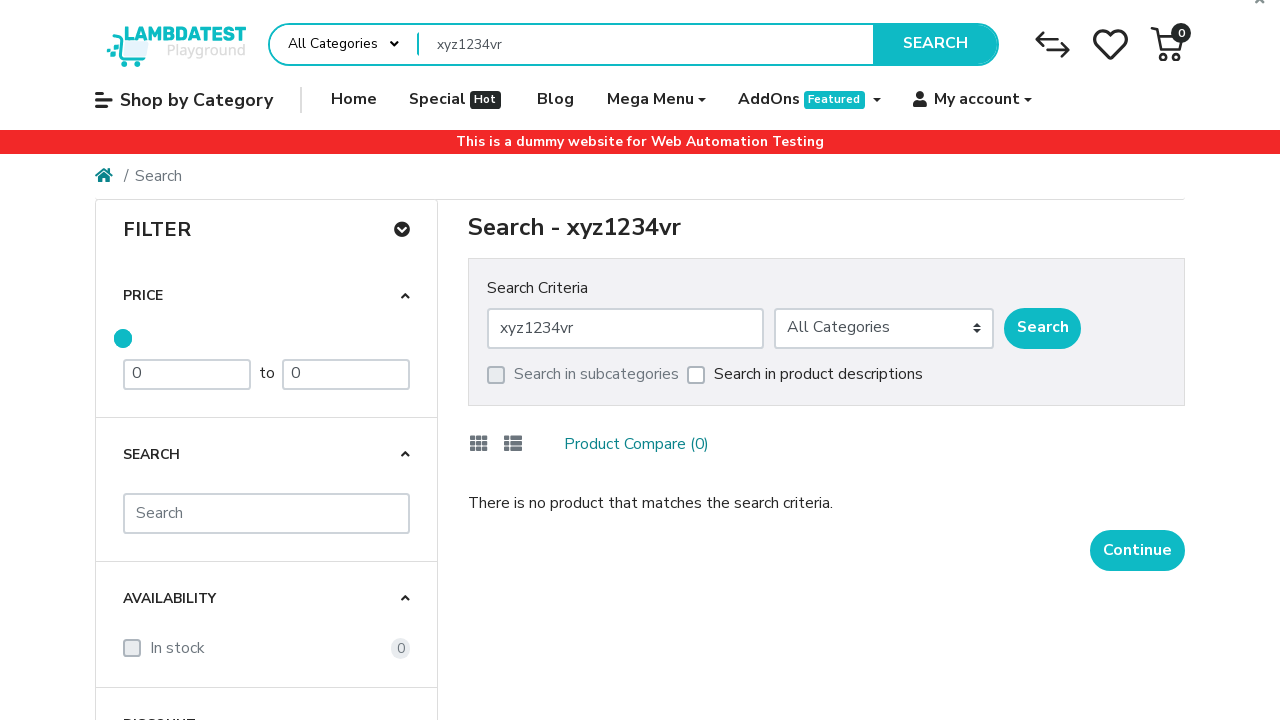

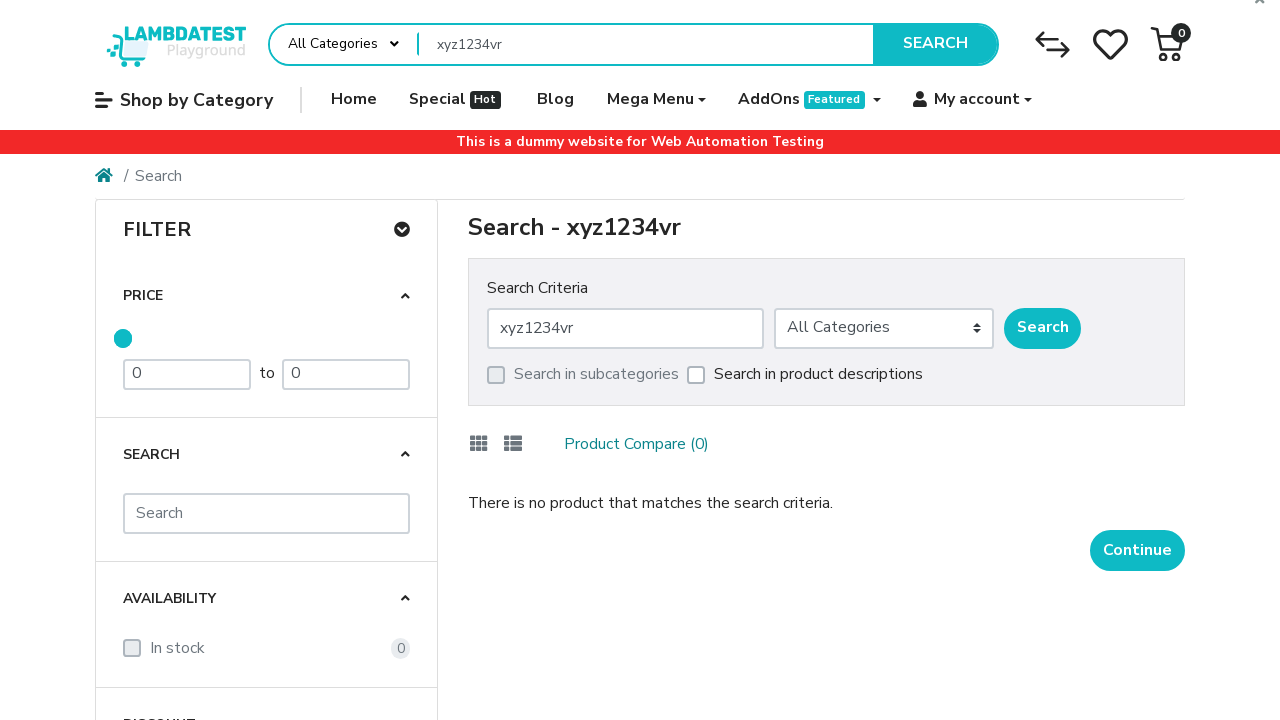